Tests an e-commerce vegetable store by searching for products containing 'ca', verifying product counts, adding items to cart, and checking the brand logo text.

Starting URL: https://rahulshettyacademy.com/seleniumPractise/#/

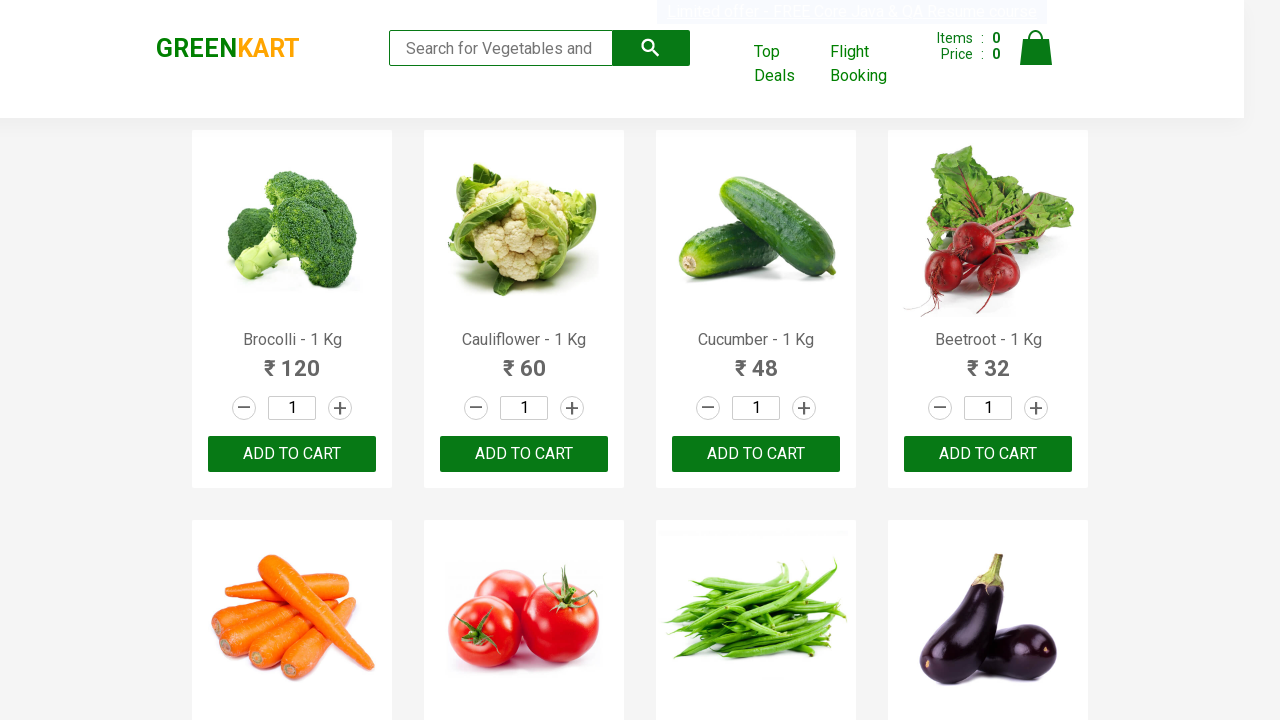

Filled search box with 'ca' on .search-keyword
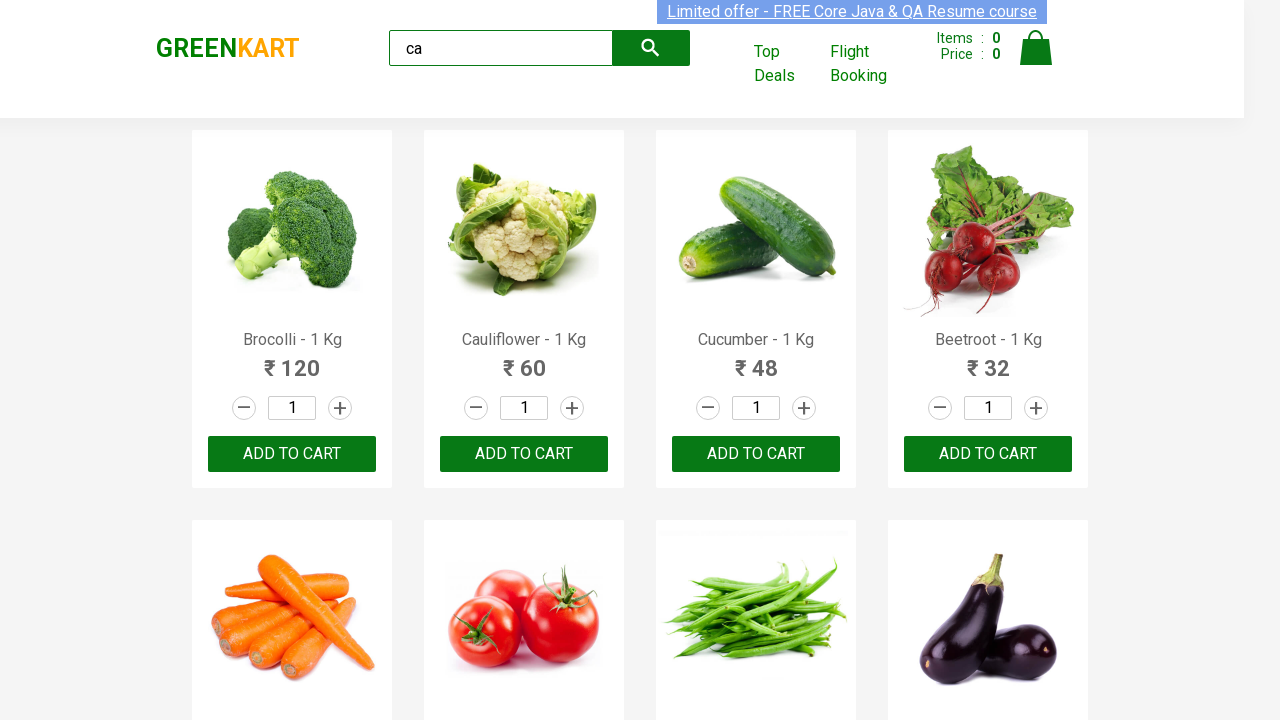

Waited 2 seconds for search results to load
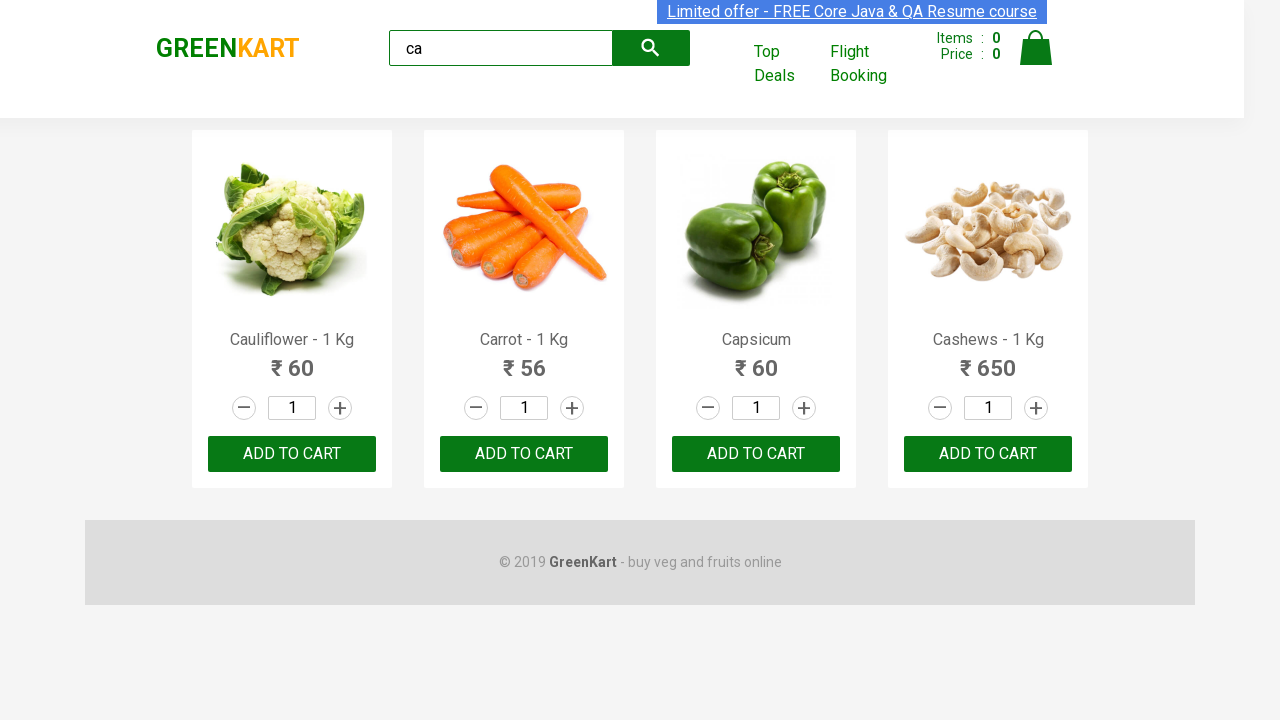

Product selector '.product' appeared on page
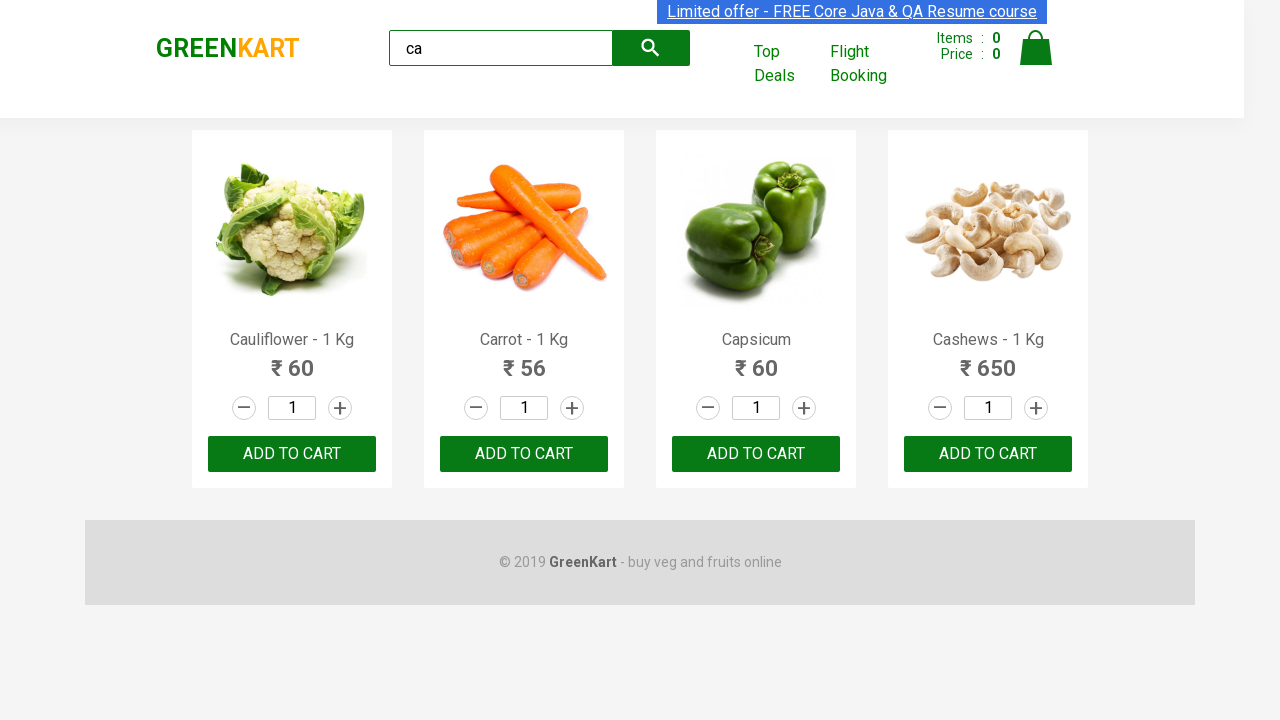

Clicked add to cart button on third product using nth-child selector at (756, 454) on :nth-child(3) > .product-action > button
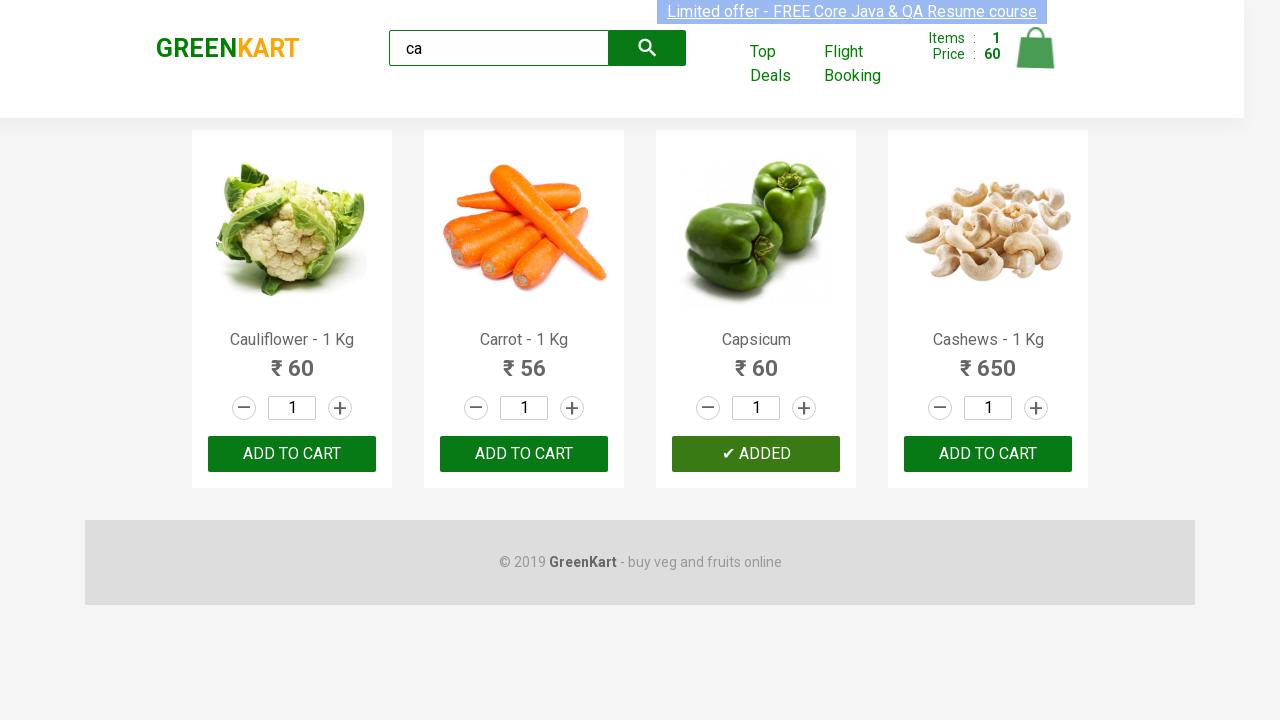

Clicked 'ADD TO CART' button on third product using nth() locator at (756, 454) on .products .product >> nth=2 >> button:has-text('ADD TO CART')
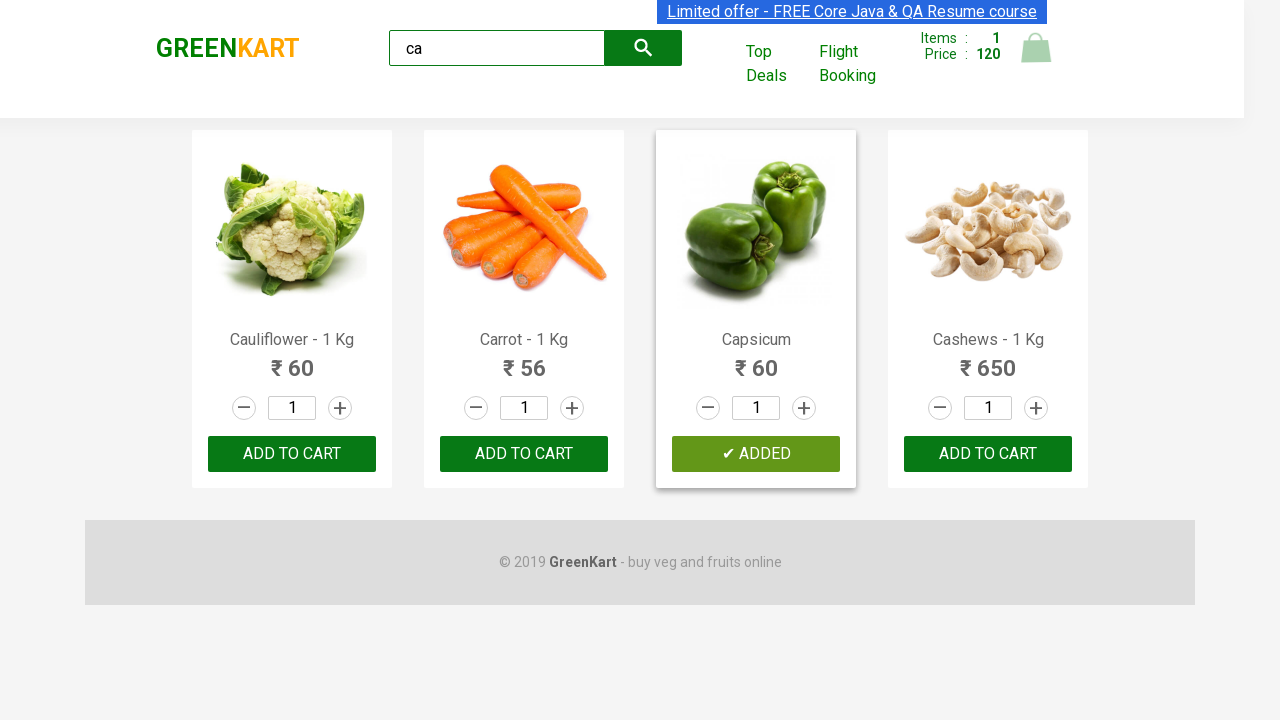

Retrieved all product elements from '.products .product' selector
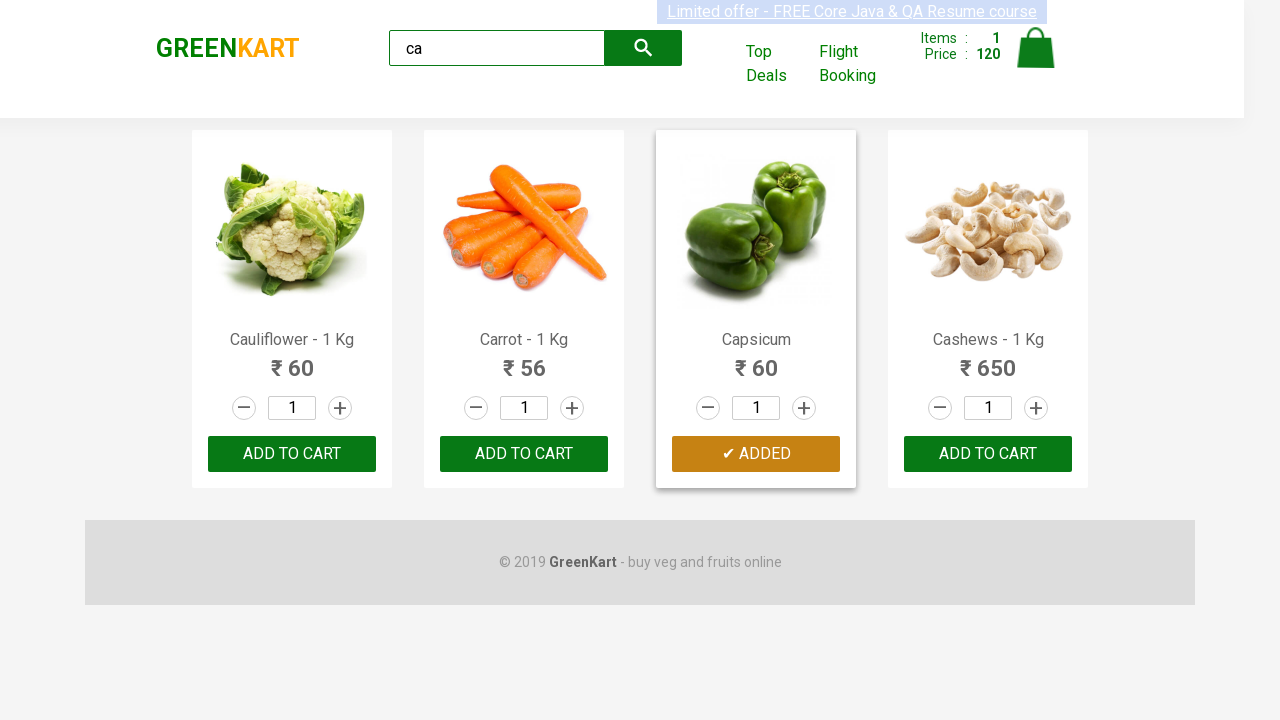

Retrieved product name text: 'Cauliflower - 1 Kg'
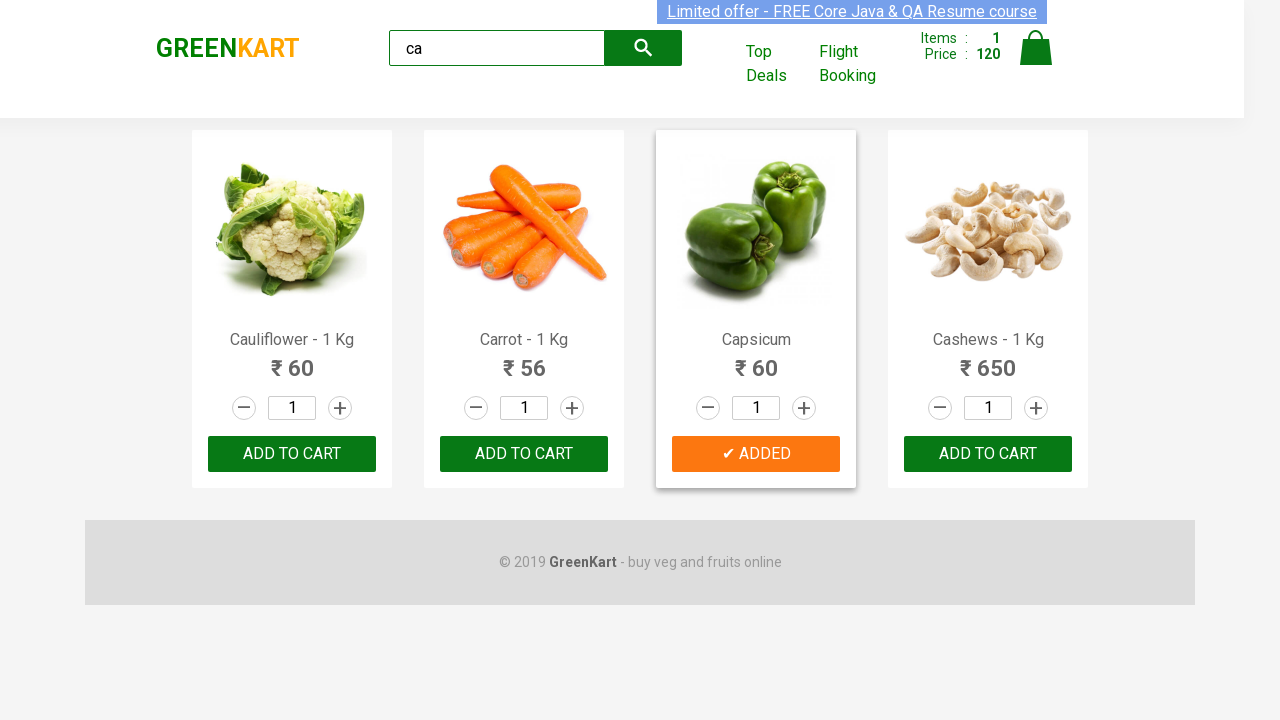

Retrieved product name text: 'Carrot - 1 Kg'
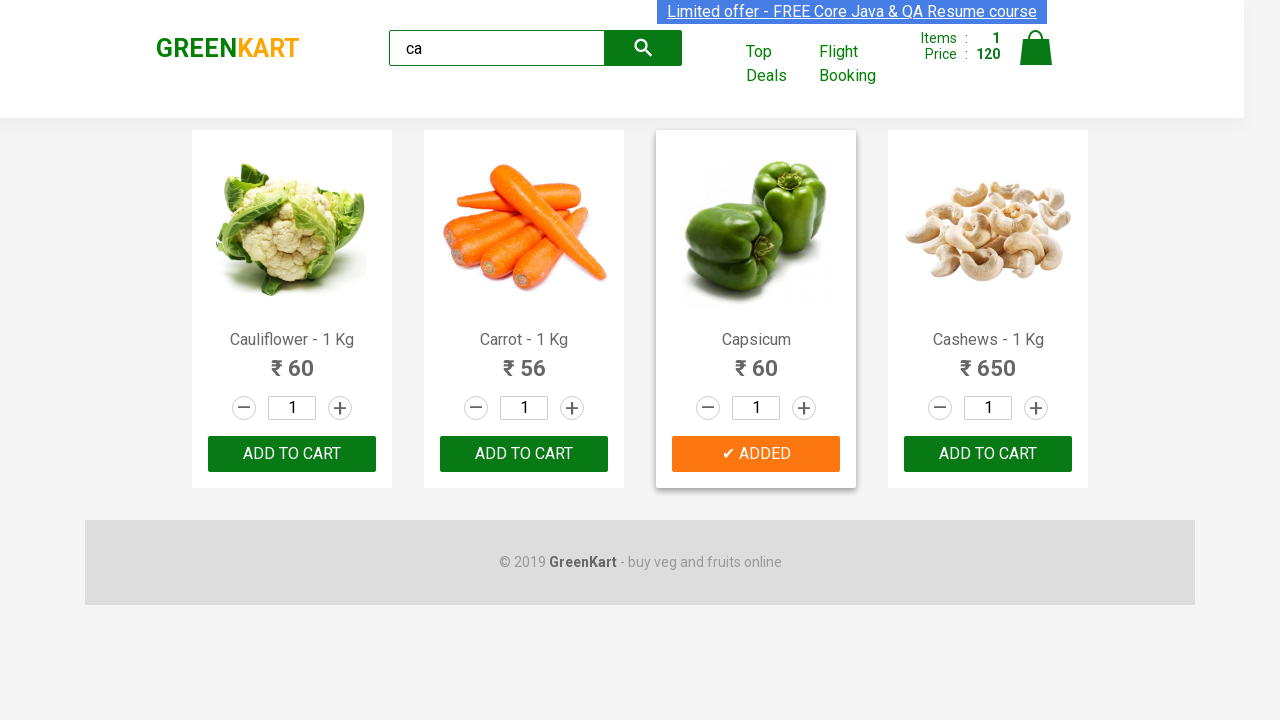

Retrieved product name text: 'Capsicum'
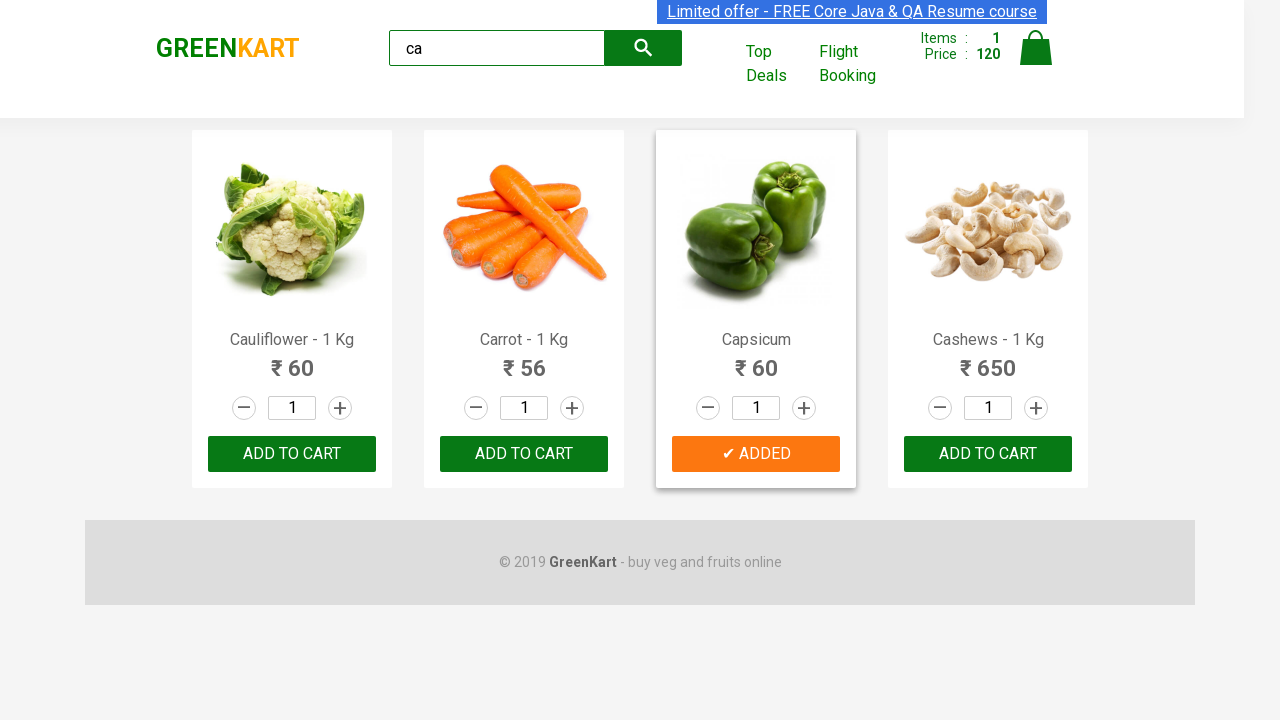

Retrieved product name text: 'Cashews - 1 Kg'
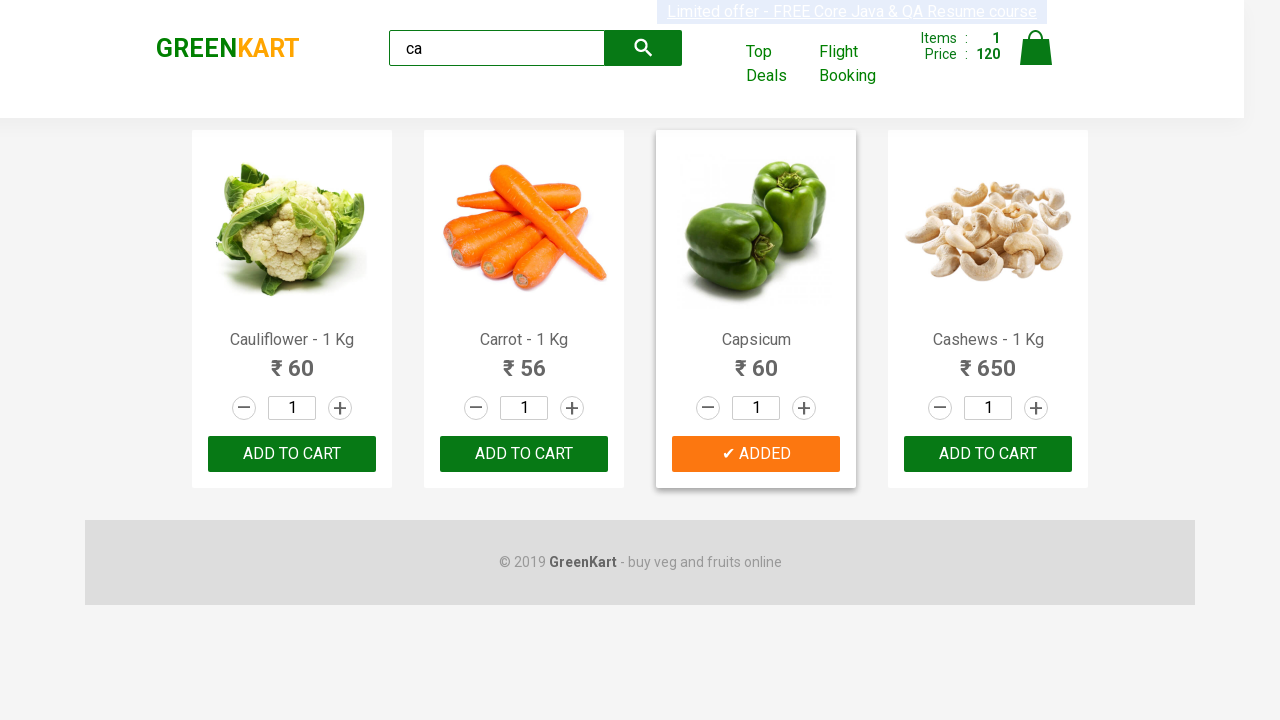

Clicked add to cart button for Cashews product at (988, 454) on .products .product >> nth=3 >> button
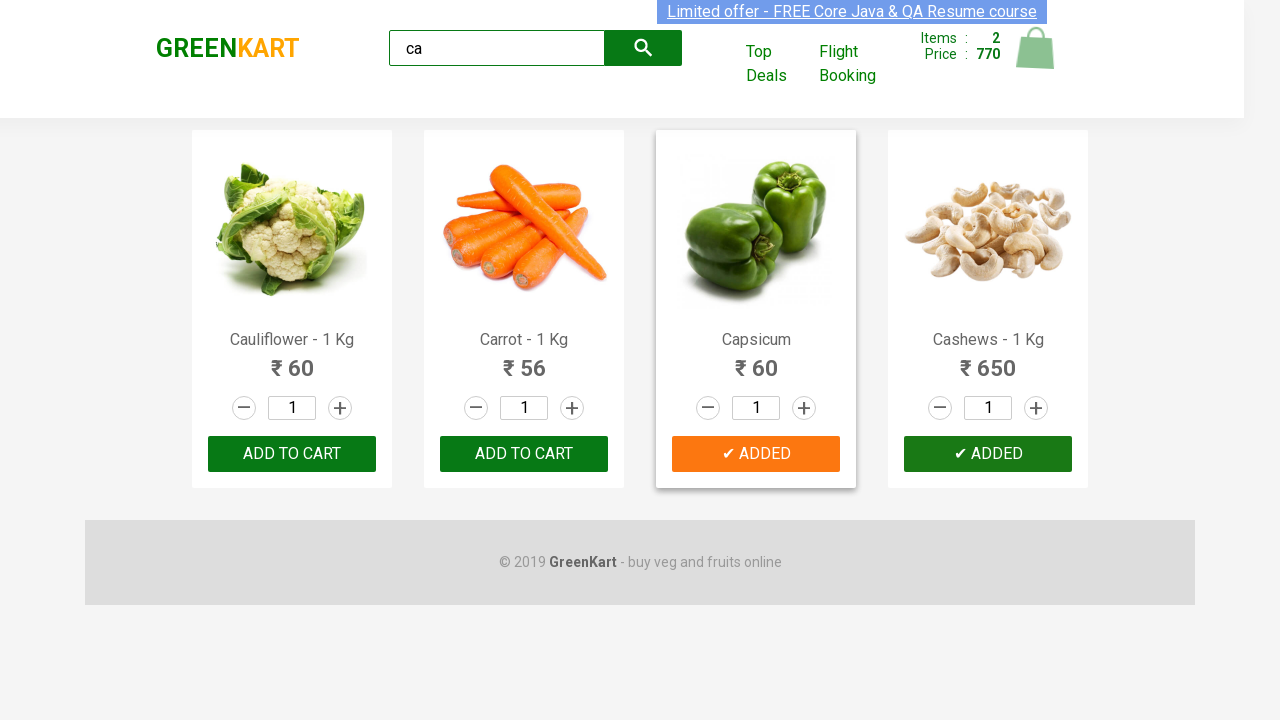

Located brand logo element with '.brand' selector
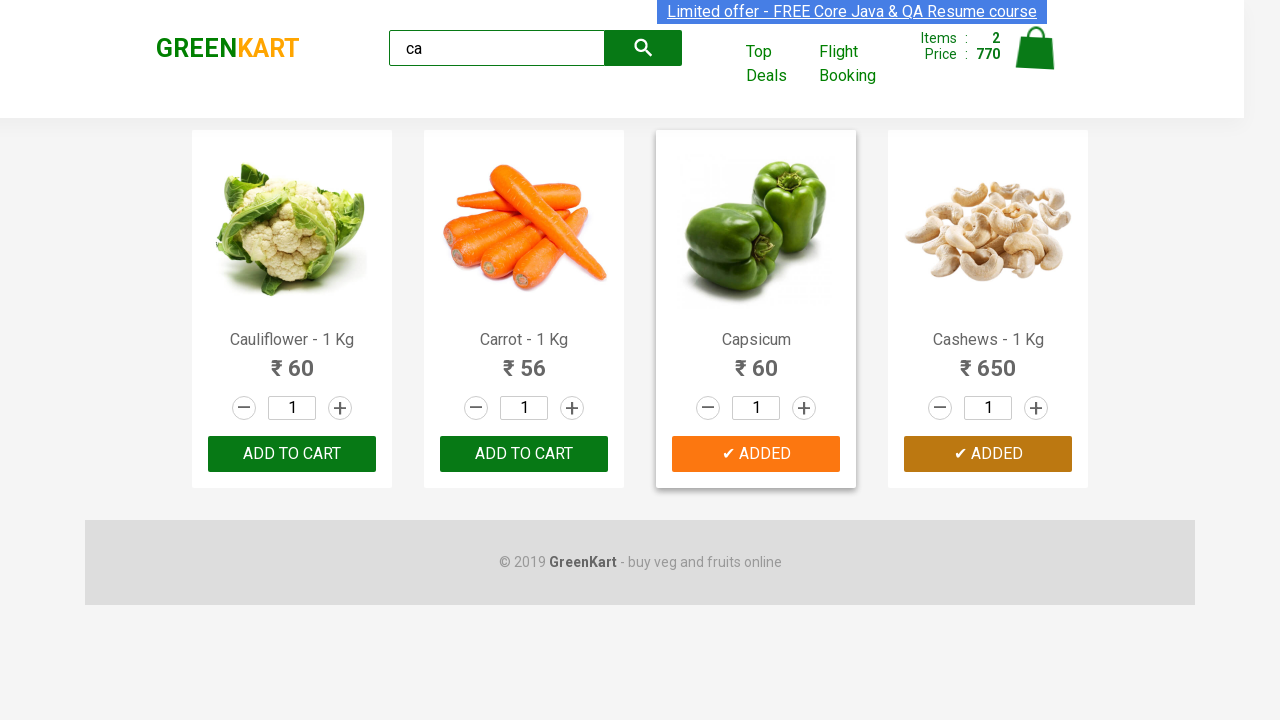

Verified brand logo text equals 'GREENKART'
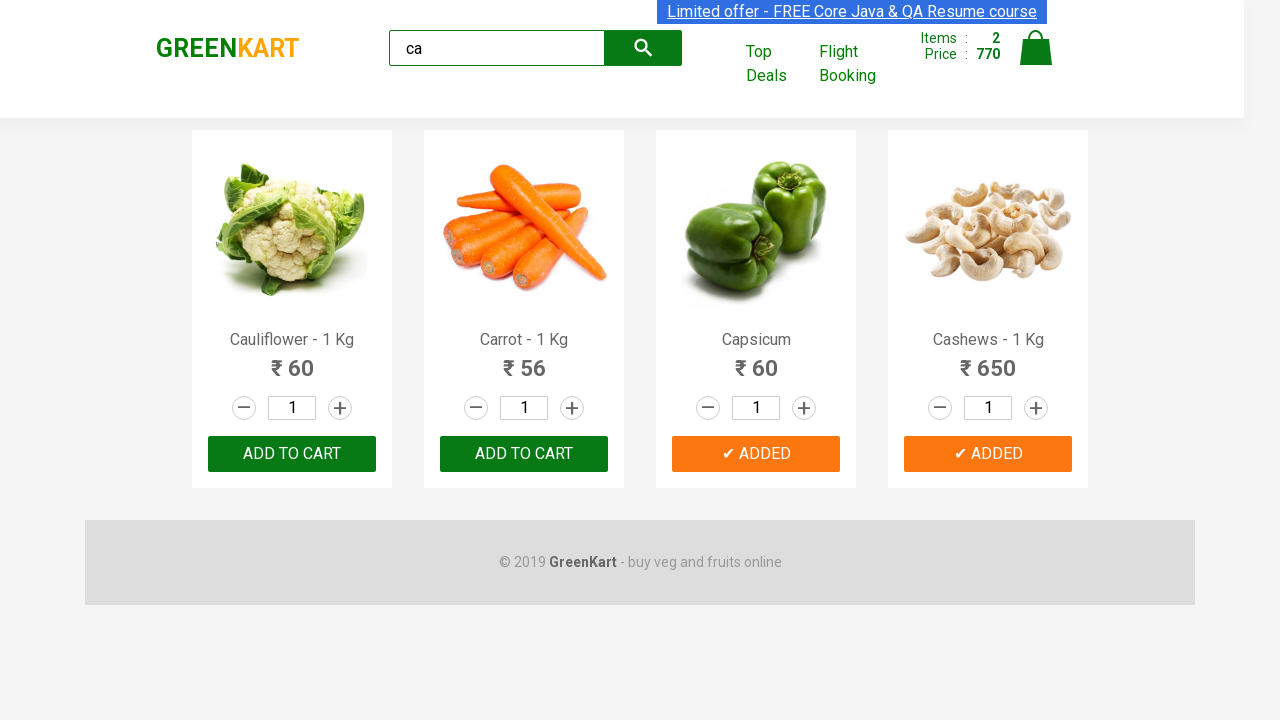

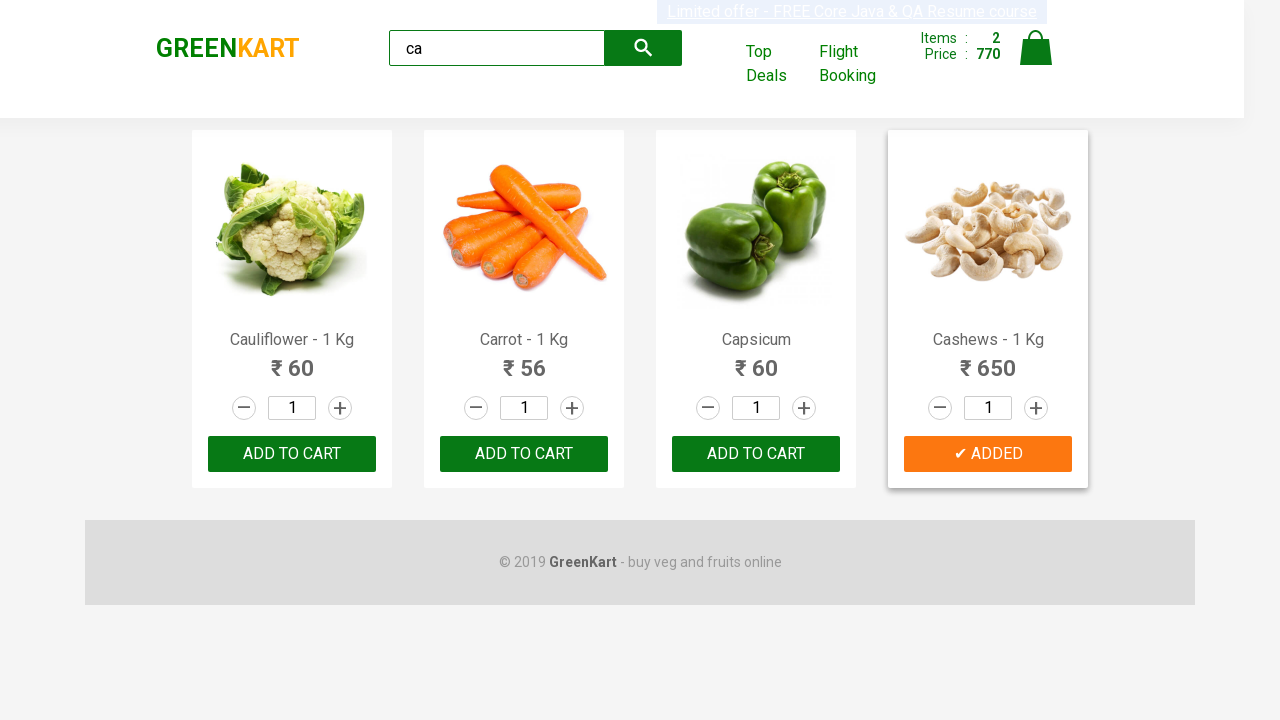